Tests various button interactions on a demonstration page including clicking buttons, checking enabled state, finding button positions, colors, and dimensions

Starting URL: https://leafground.com/button.xhtml

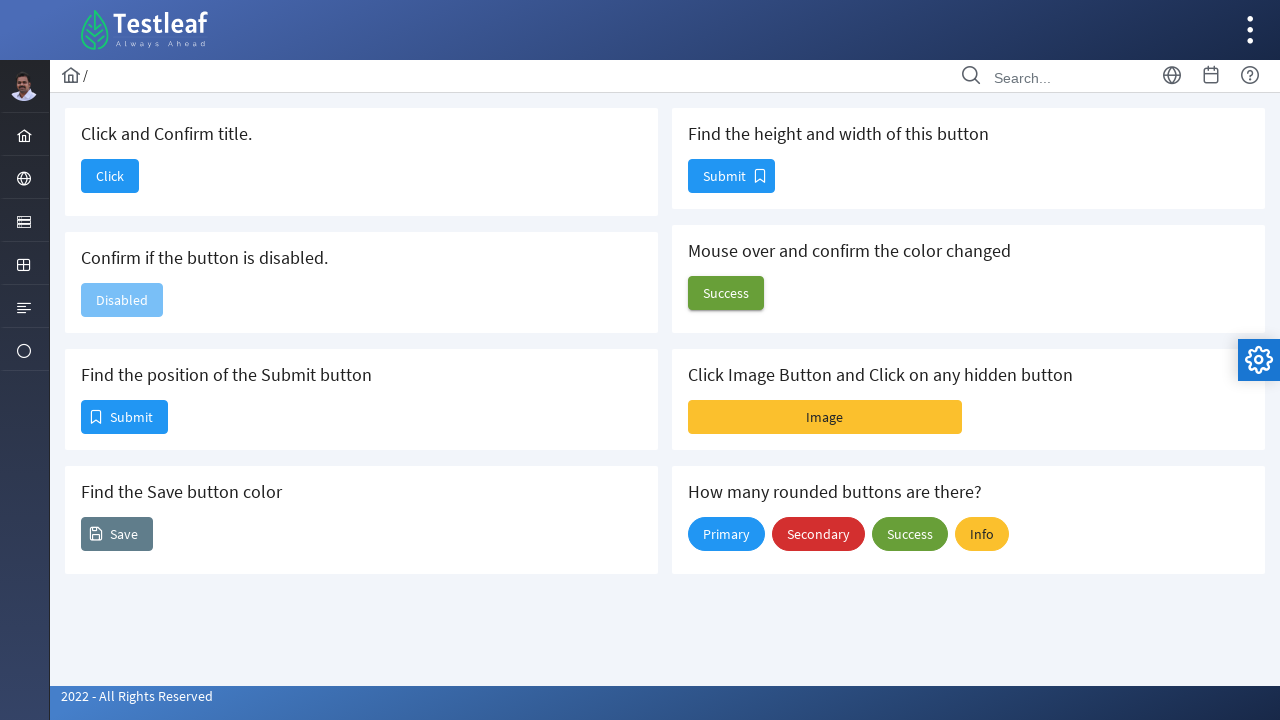

Clicked the 'Click' button at (110, 176) on xpath=//span[text()='Click']
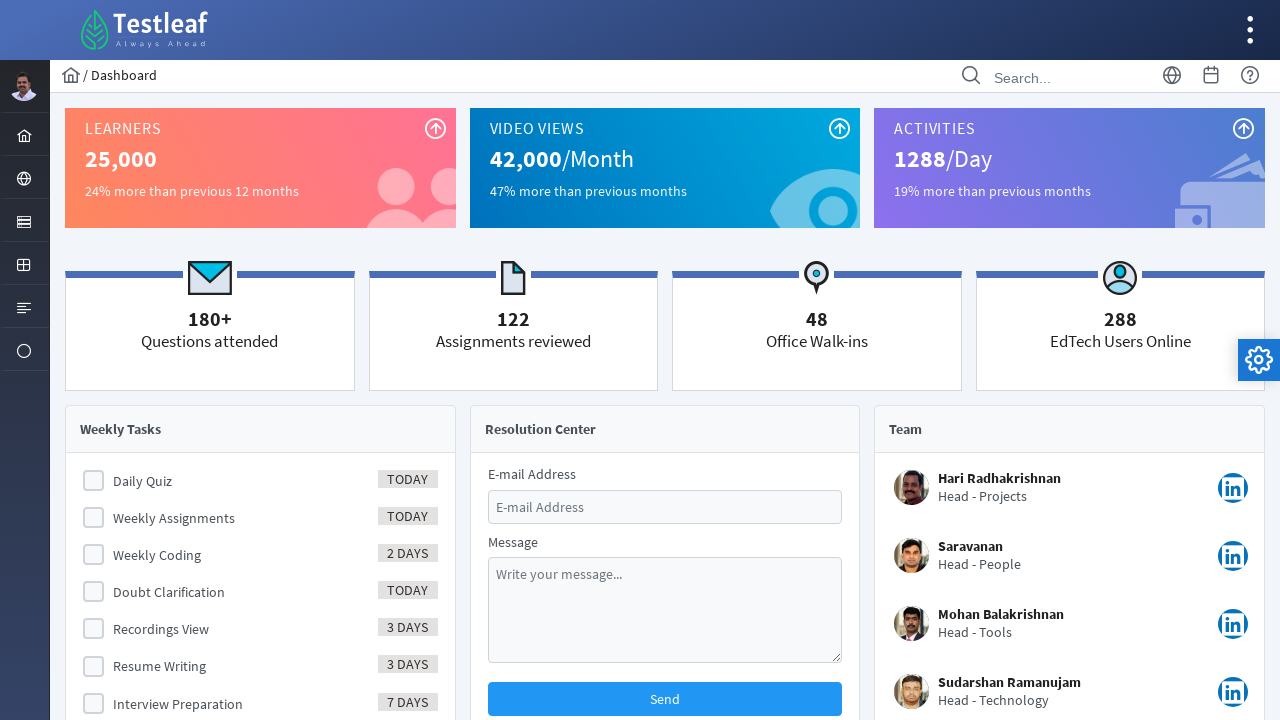

Retrieved page title after click: Dashboard
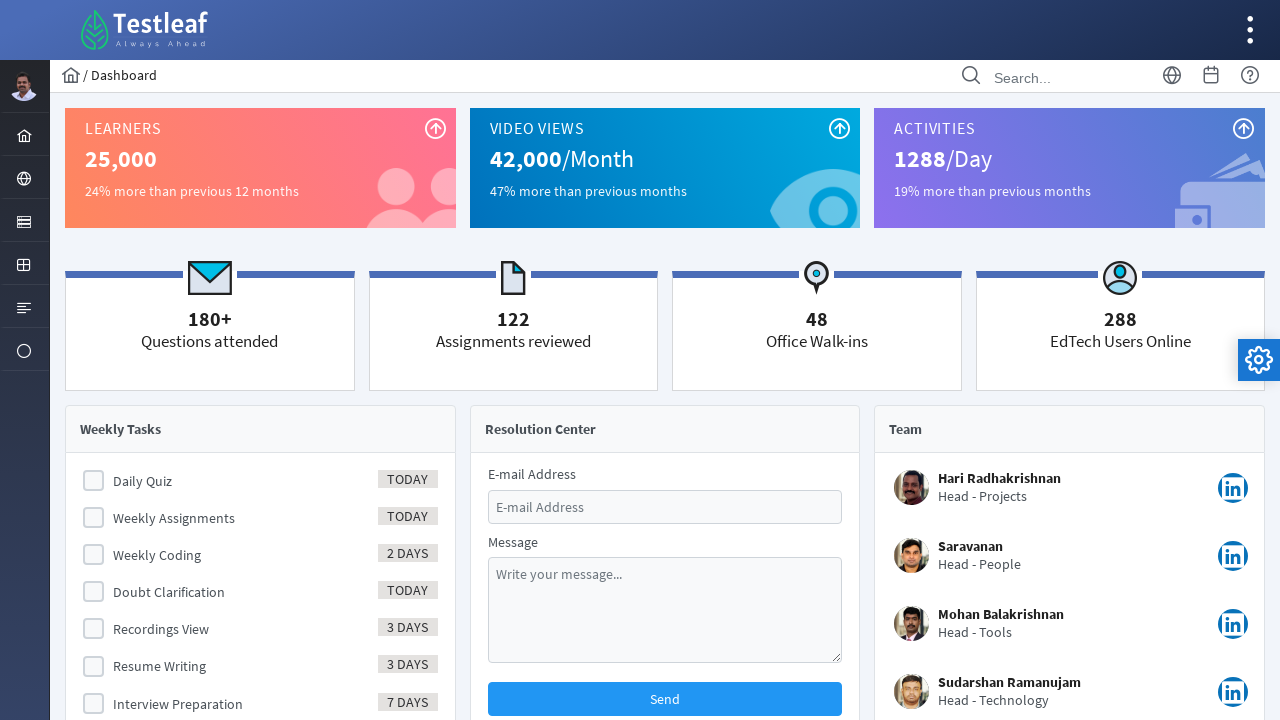

Navigated back to the button page
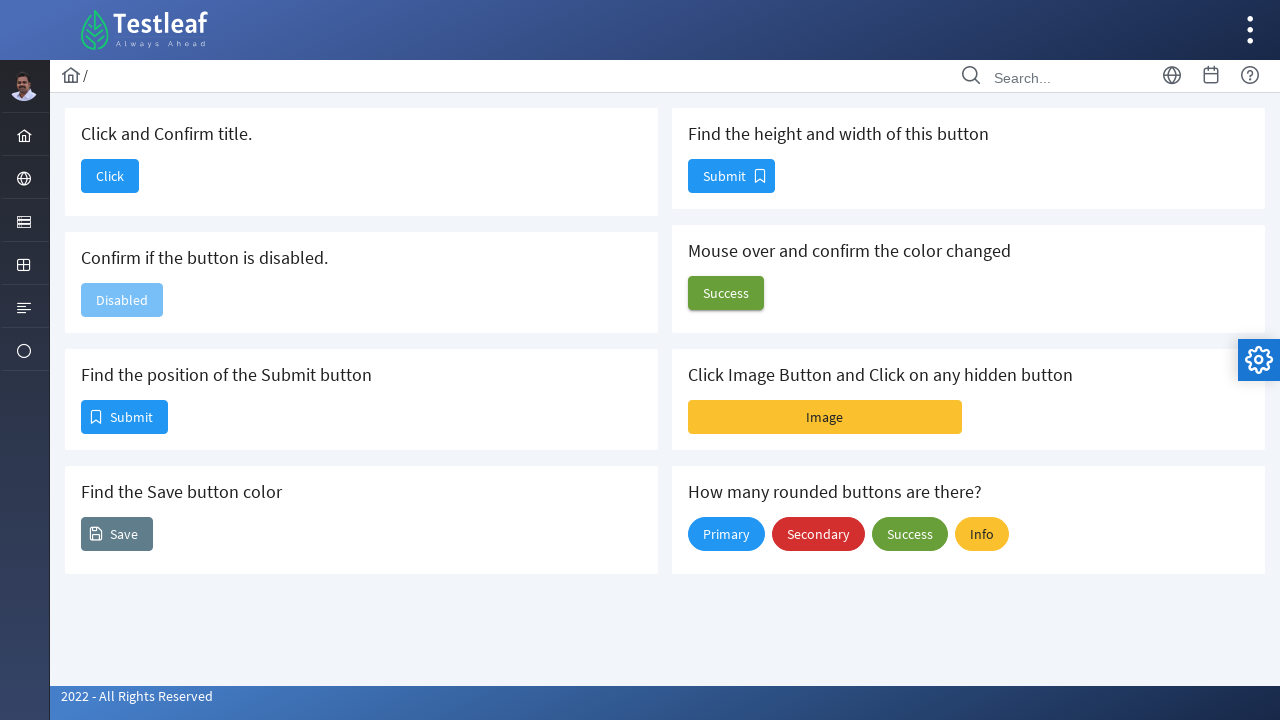

Located the disabled button element
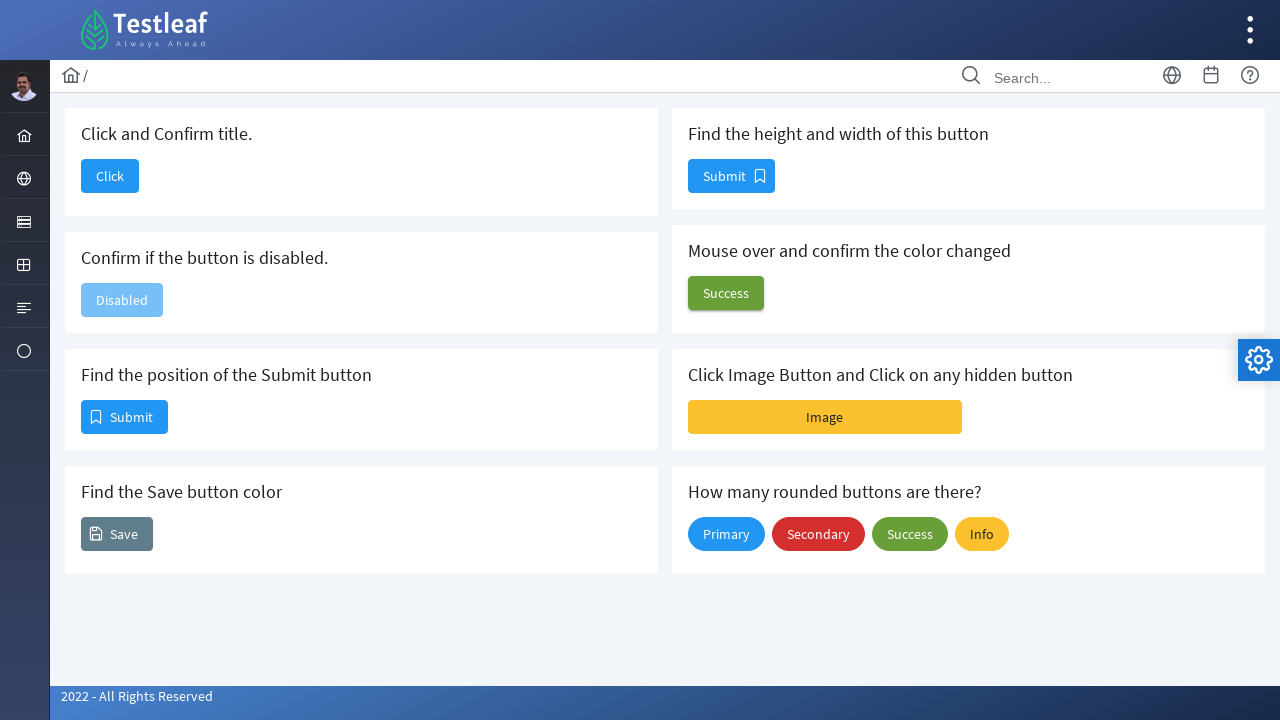

Checked if disabled button is enabled
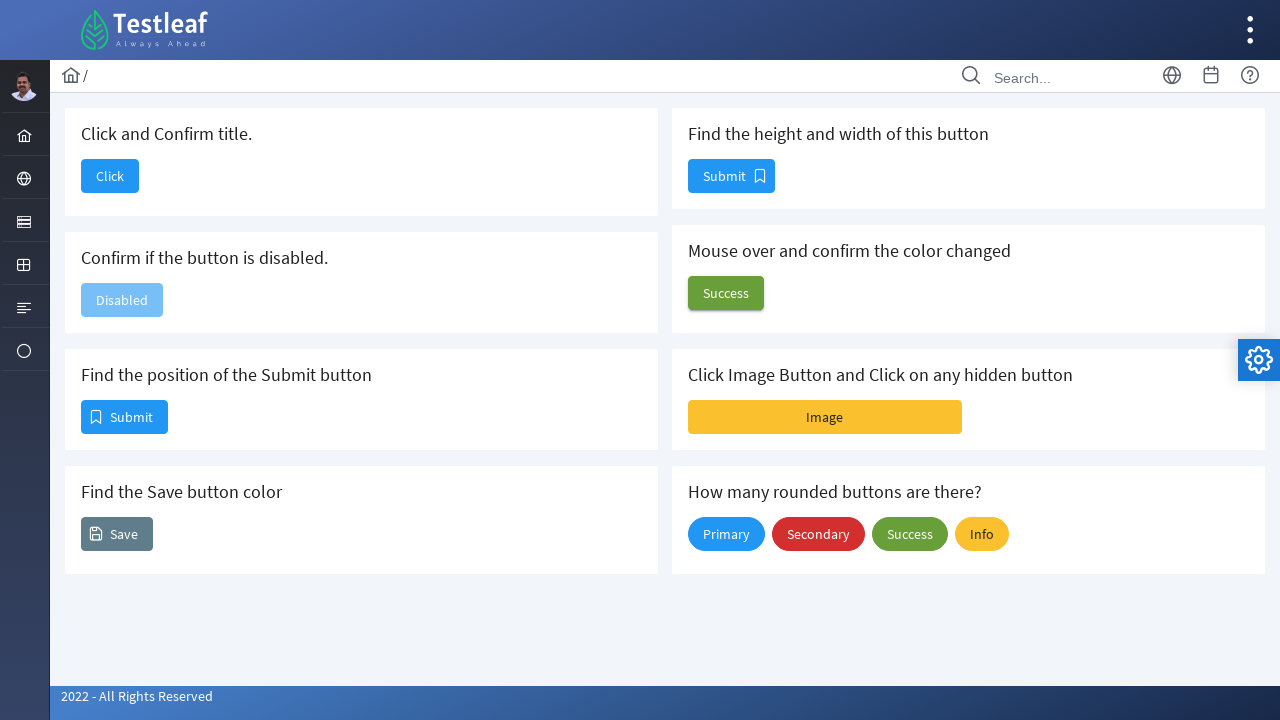

Retrieved disabled button text: Disabled
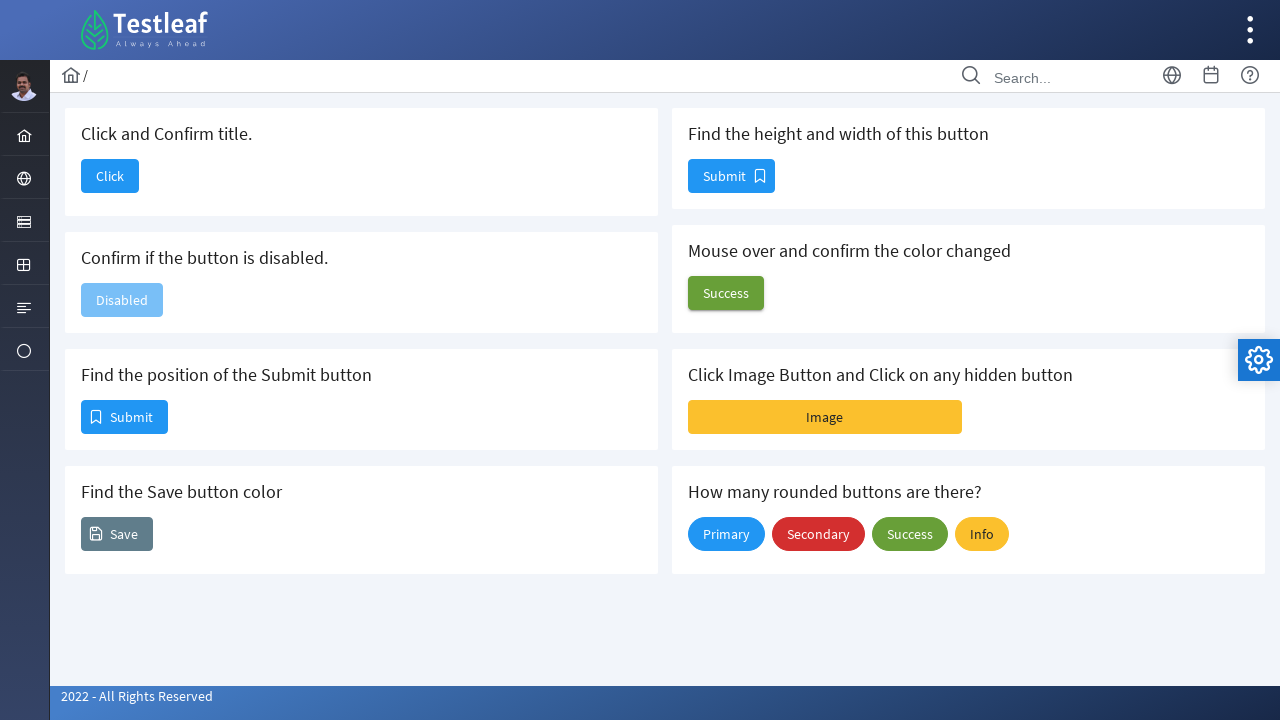

Located the Submit button element
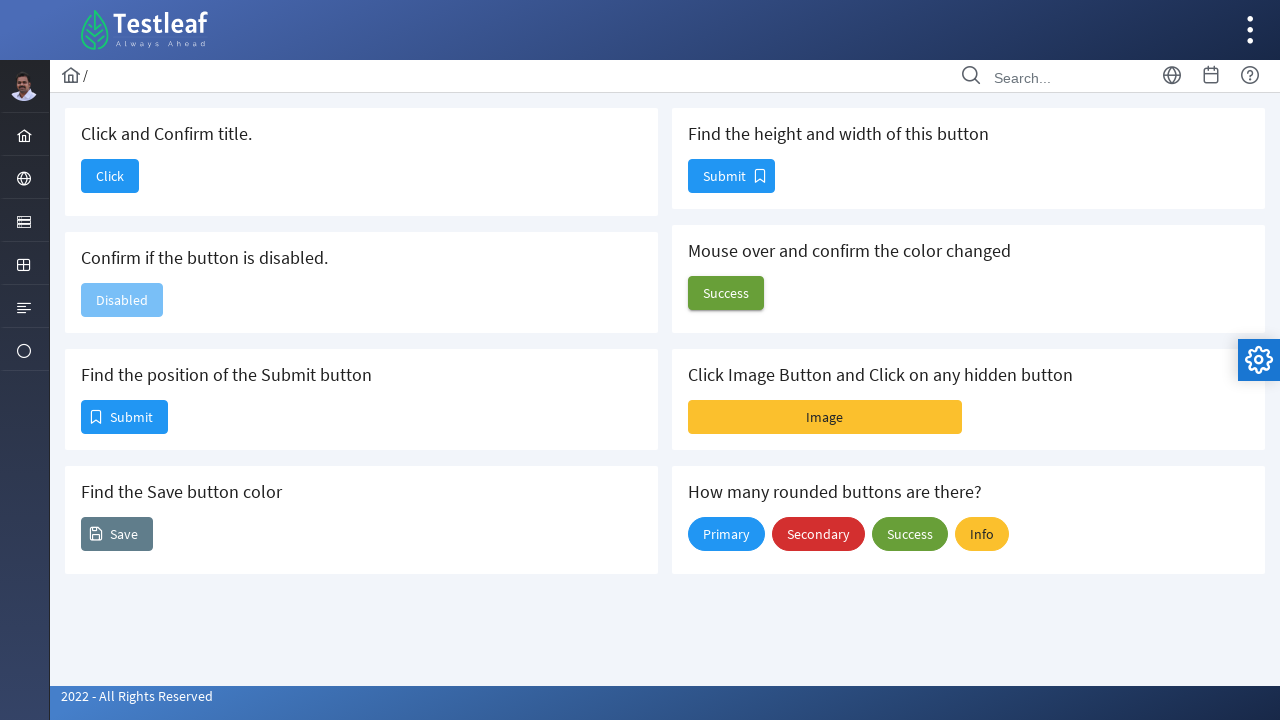

Retrieved Submit button text: Submit
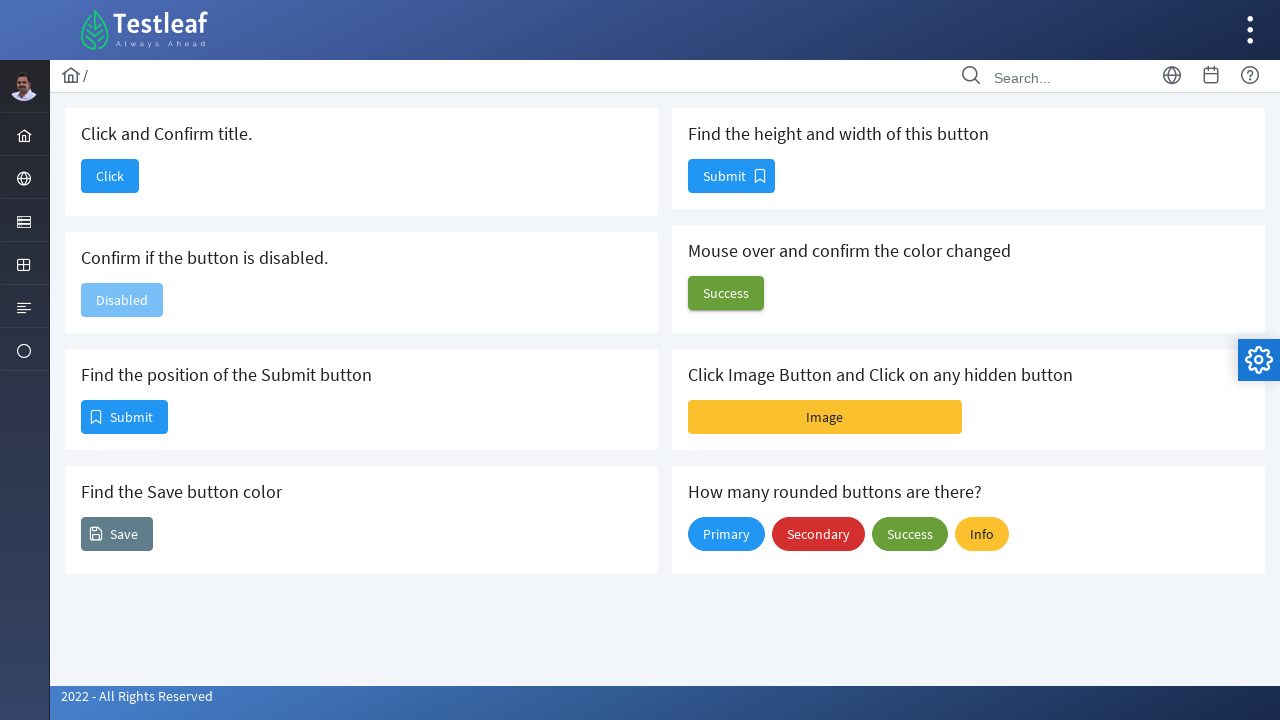

Retrieved Submit button bounding box - x: 82, y: 401, width: 85, height: 32
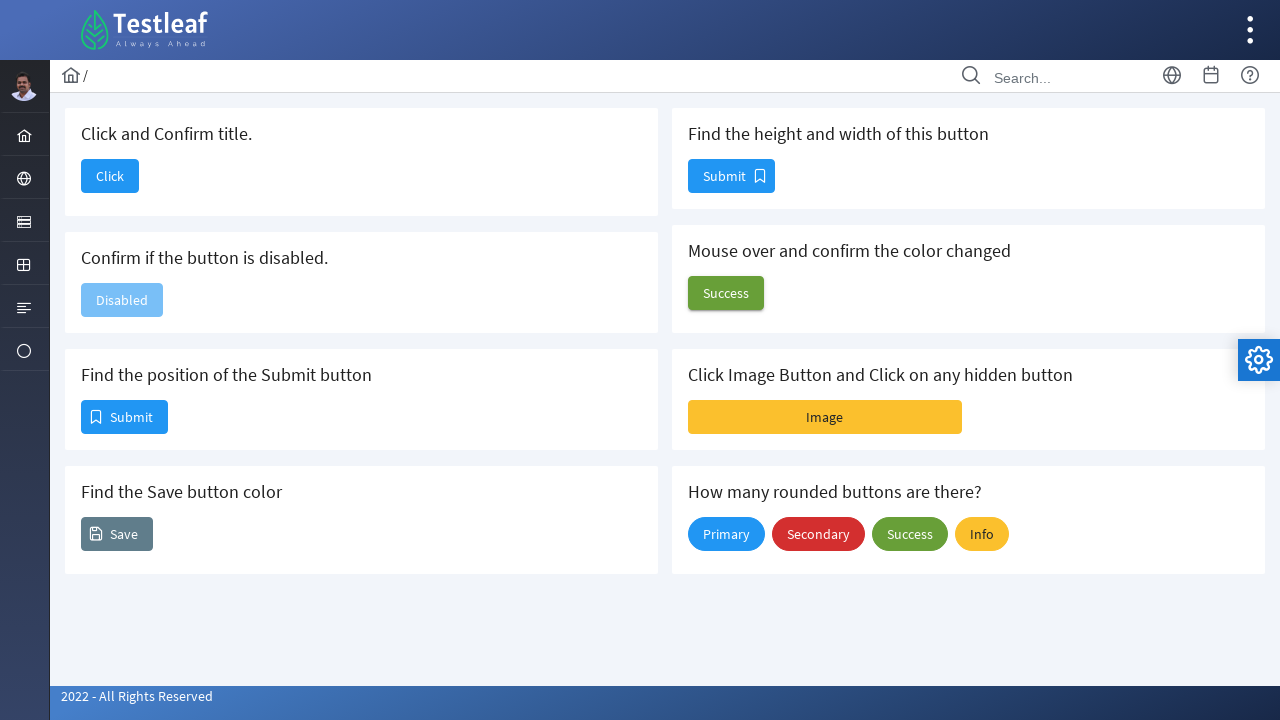

Located the Save button element
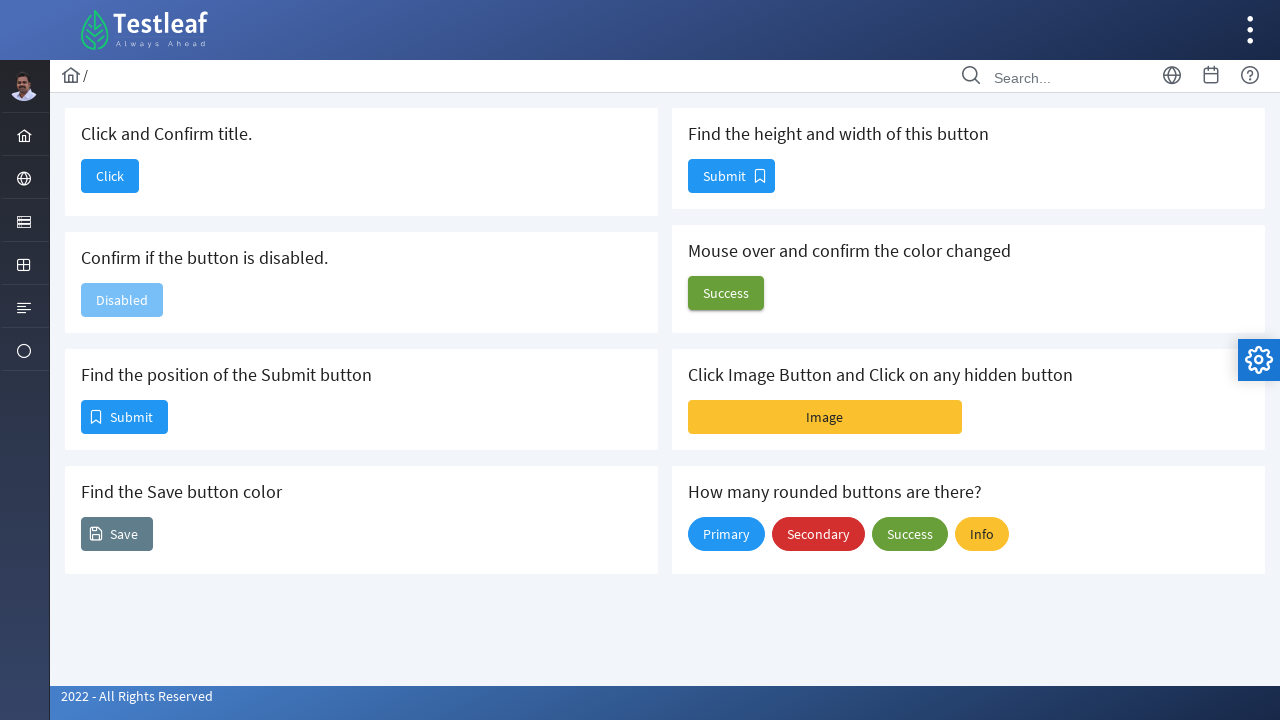

Retrieved Save button text: Save
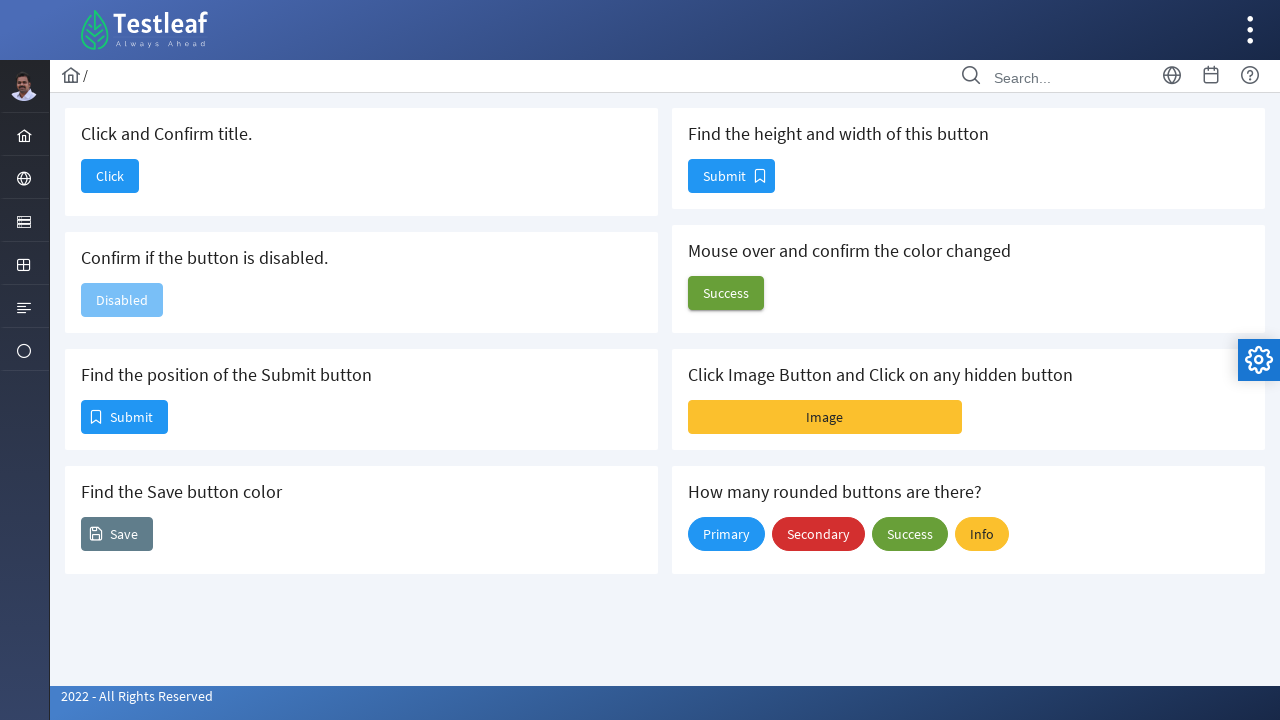

Retrieved Save button background color: rgba(0, 0, 0, 0)
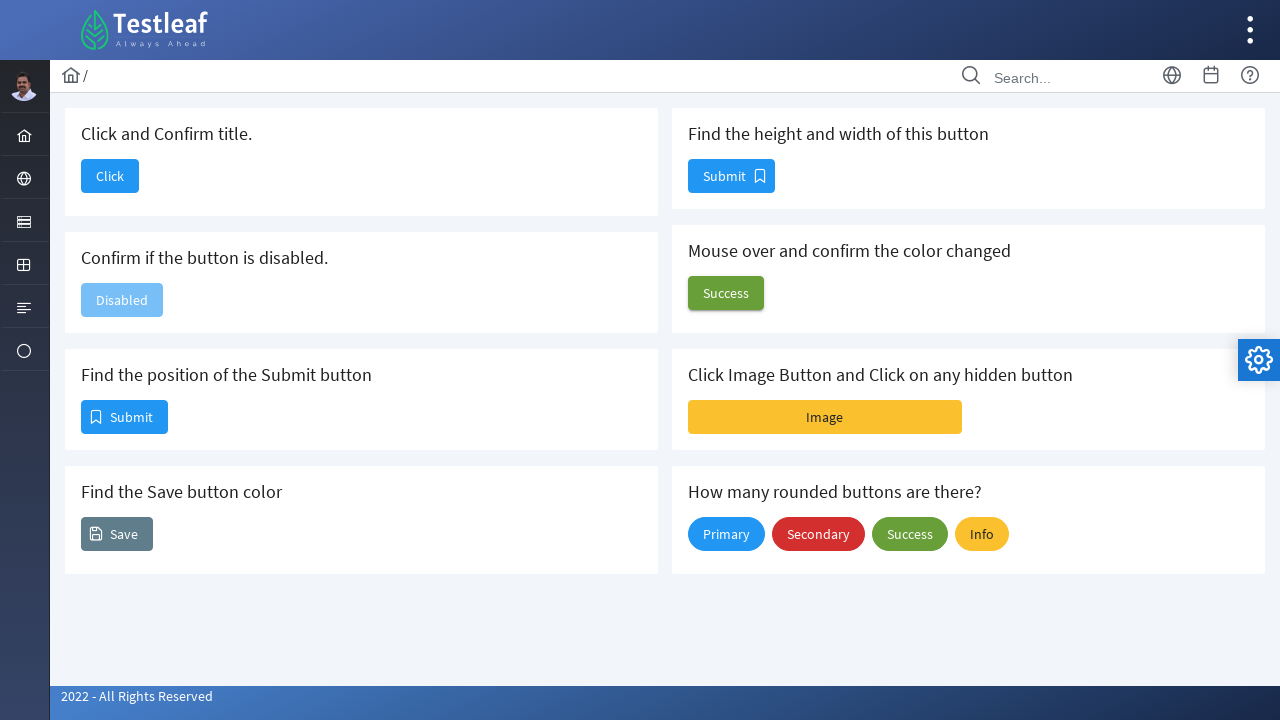

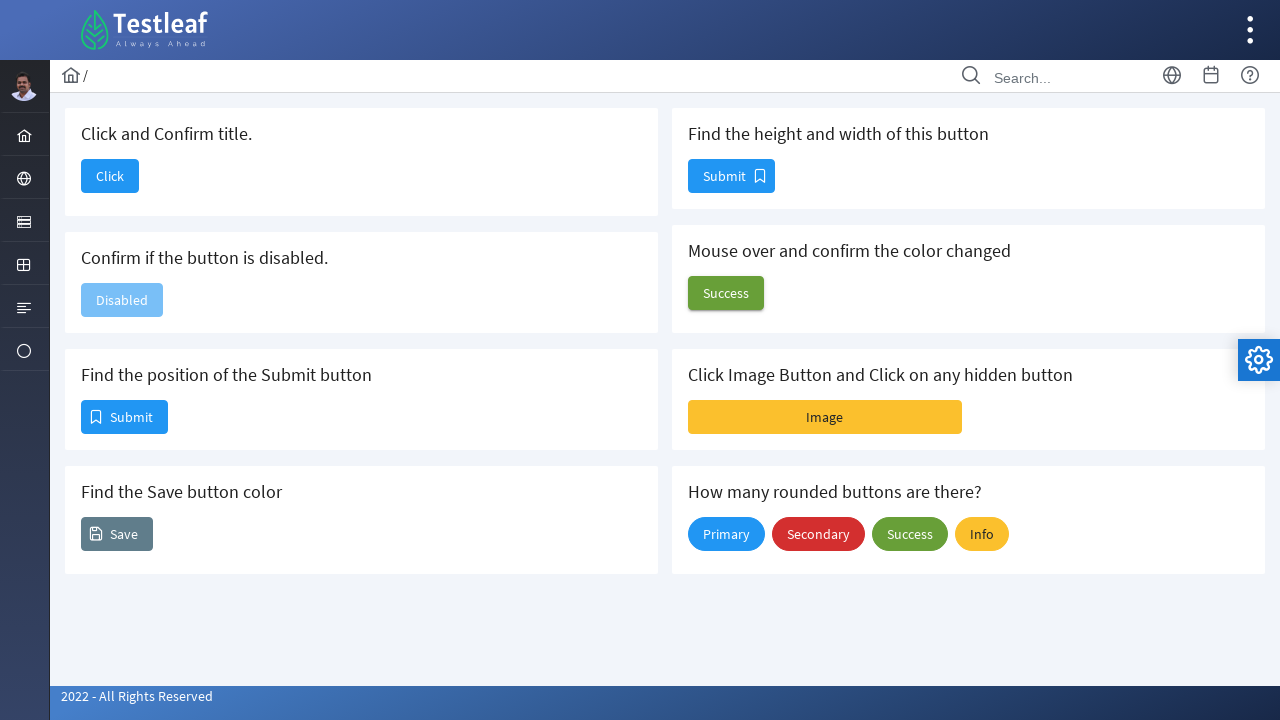